Opens a YouTube video, clicks the play button, waits for the video to play, then navigates to a random website

Starting URL: https://www.youtube.com/watch?v=03S7XEYog4o

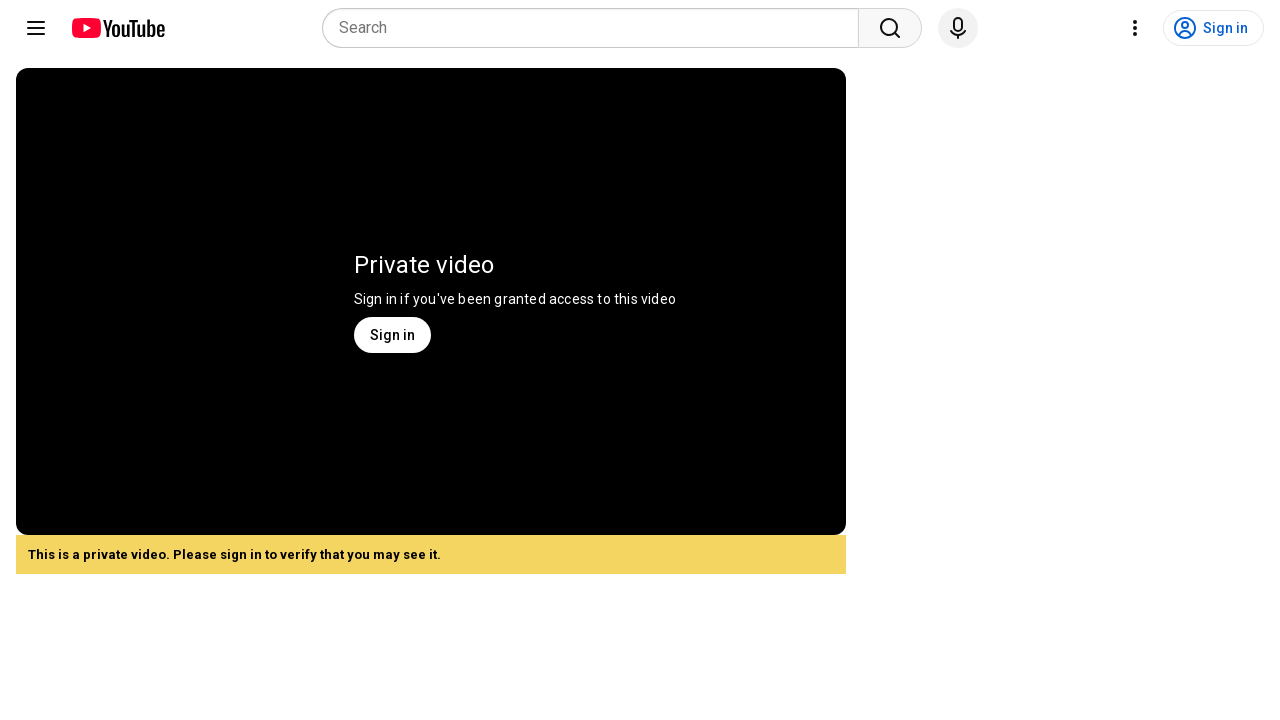

Play button not found - video may have autoplay enabled
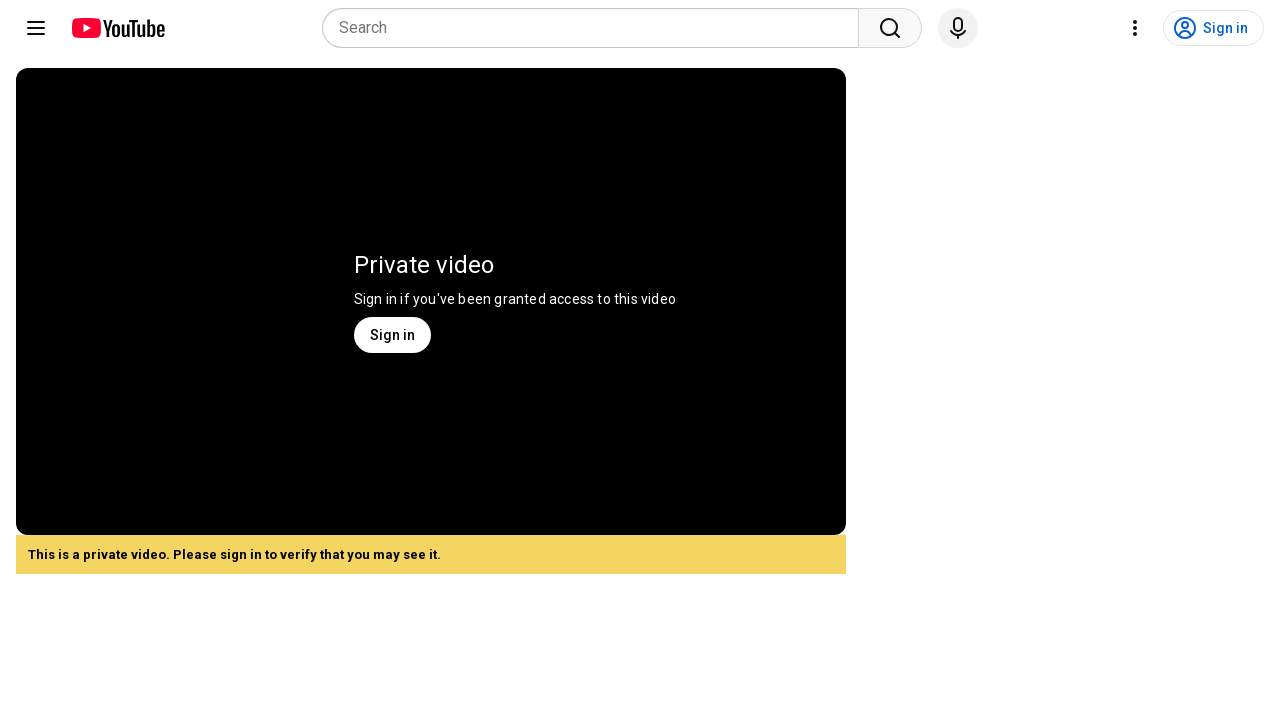

Waited 30 seconds for video playback
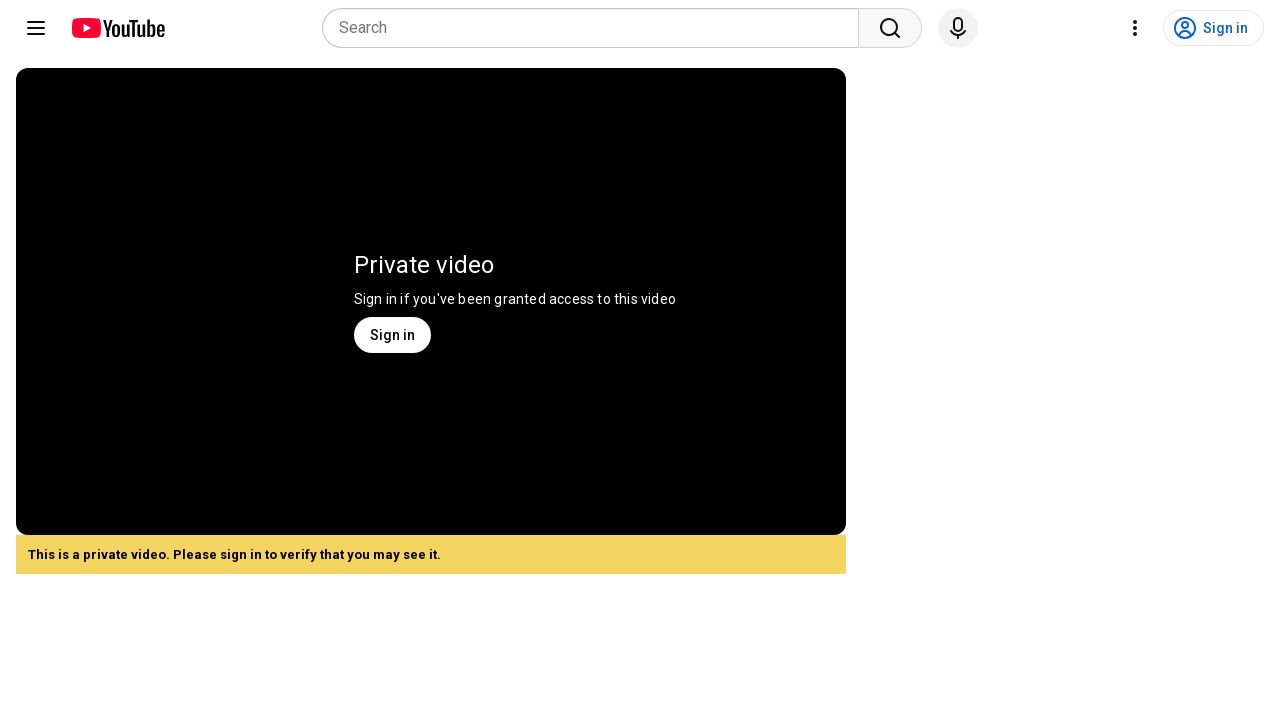

Navigated to https://mondevert.co
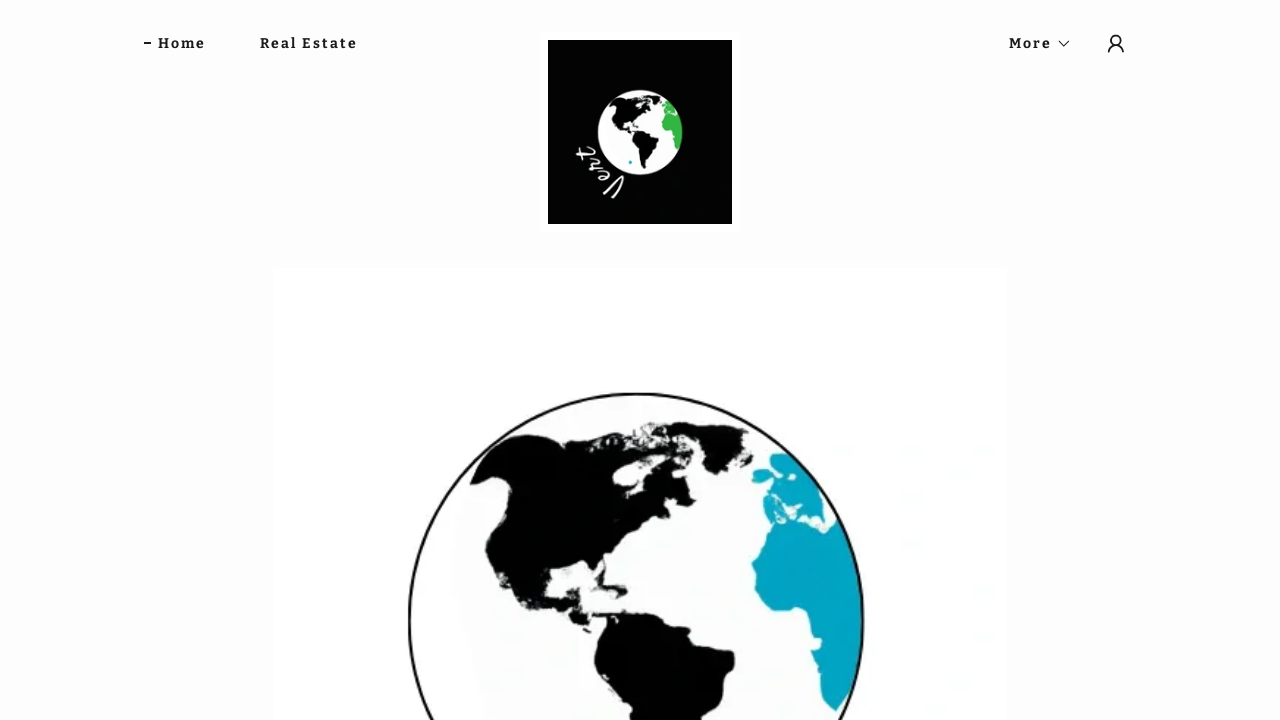

Waited 5 seconds for page to load
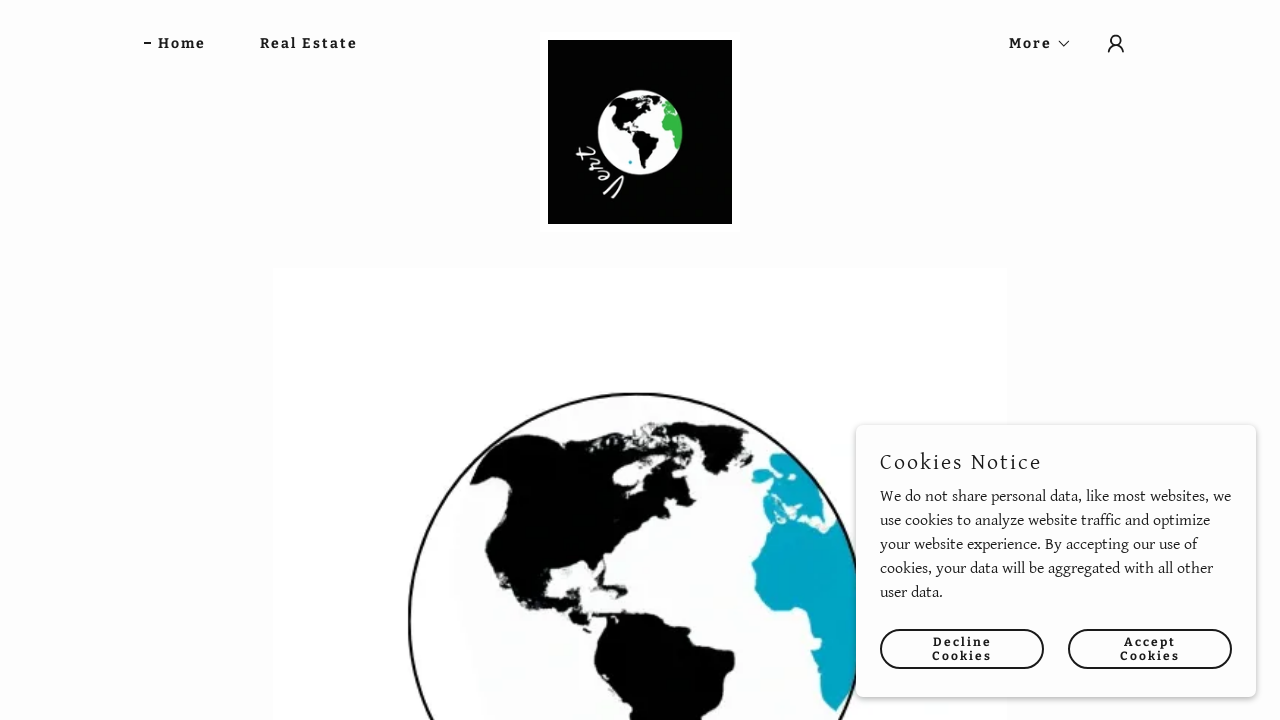

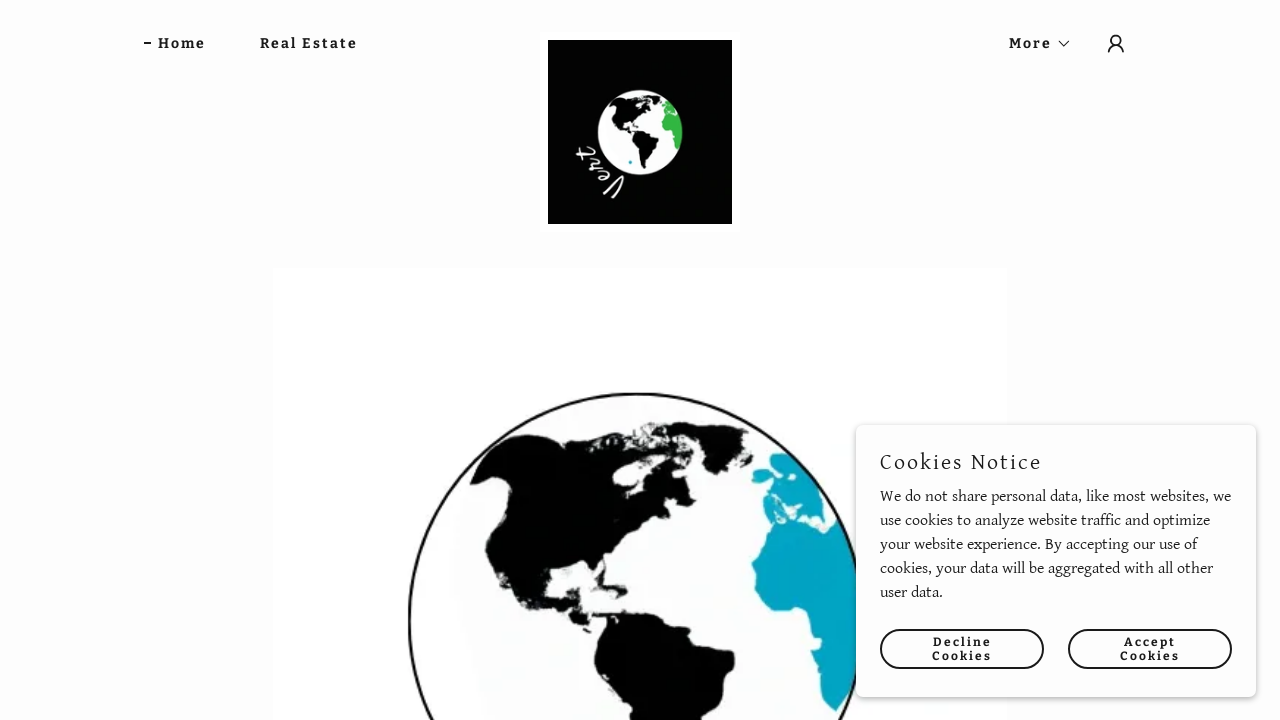